Tests opting out of A/B tests by forging an opt-out cookie on the target page, refreshing, and verifying the page displays "No A/B Test" instead of a test variation.

Starting URL: http://the-internet.herokuapp.com/abtest

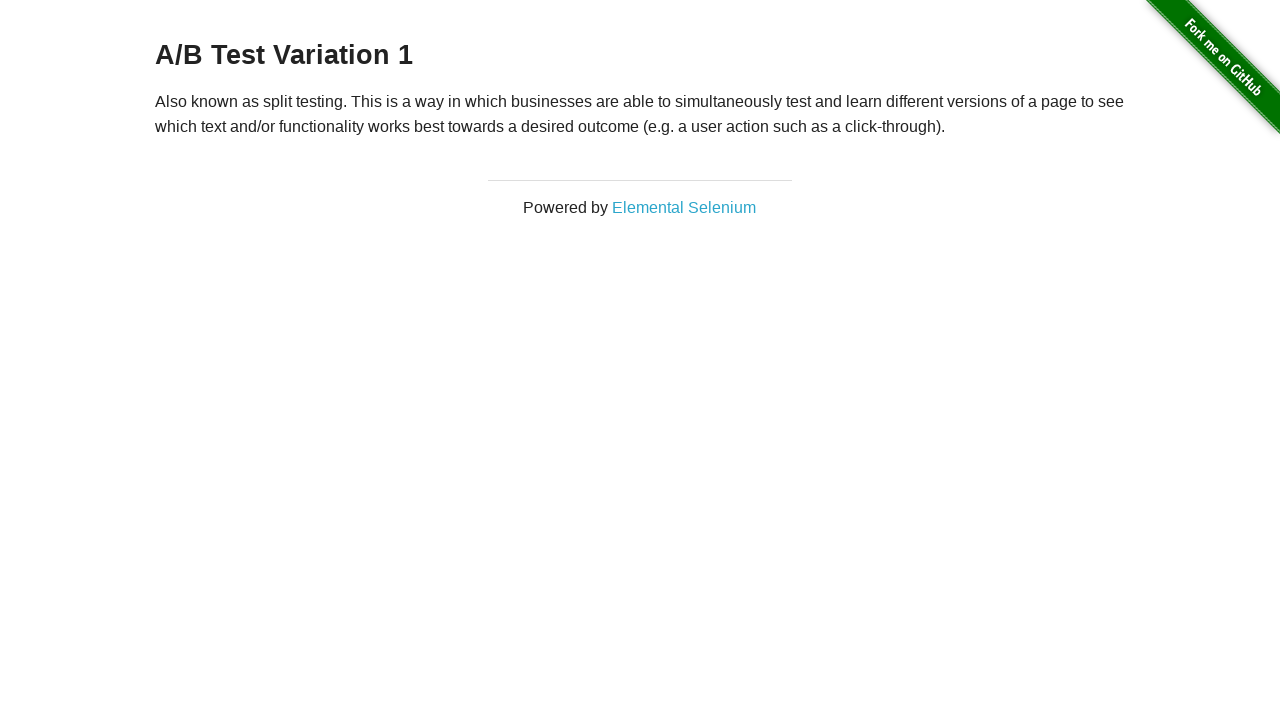

Waited for h3 heading to load on A/B test page
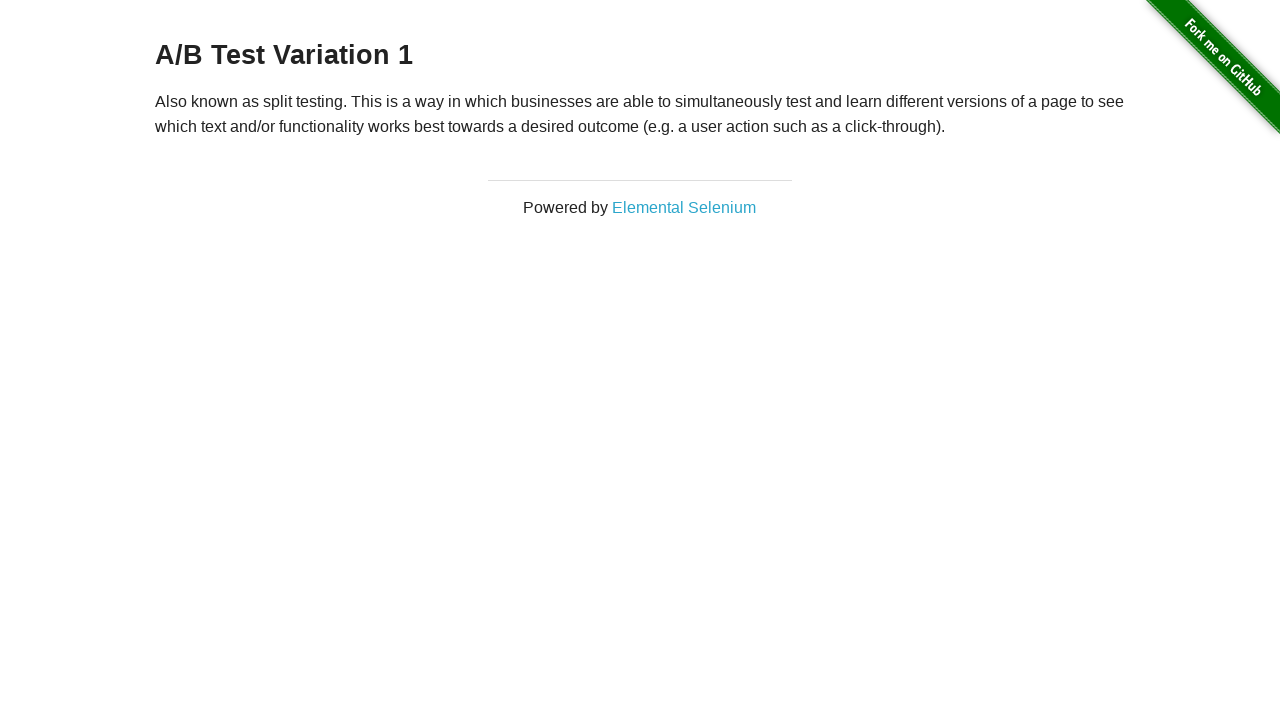

Retrieved initial heading text from page
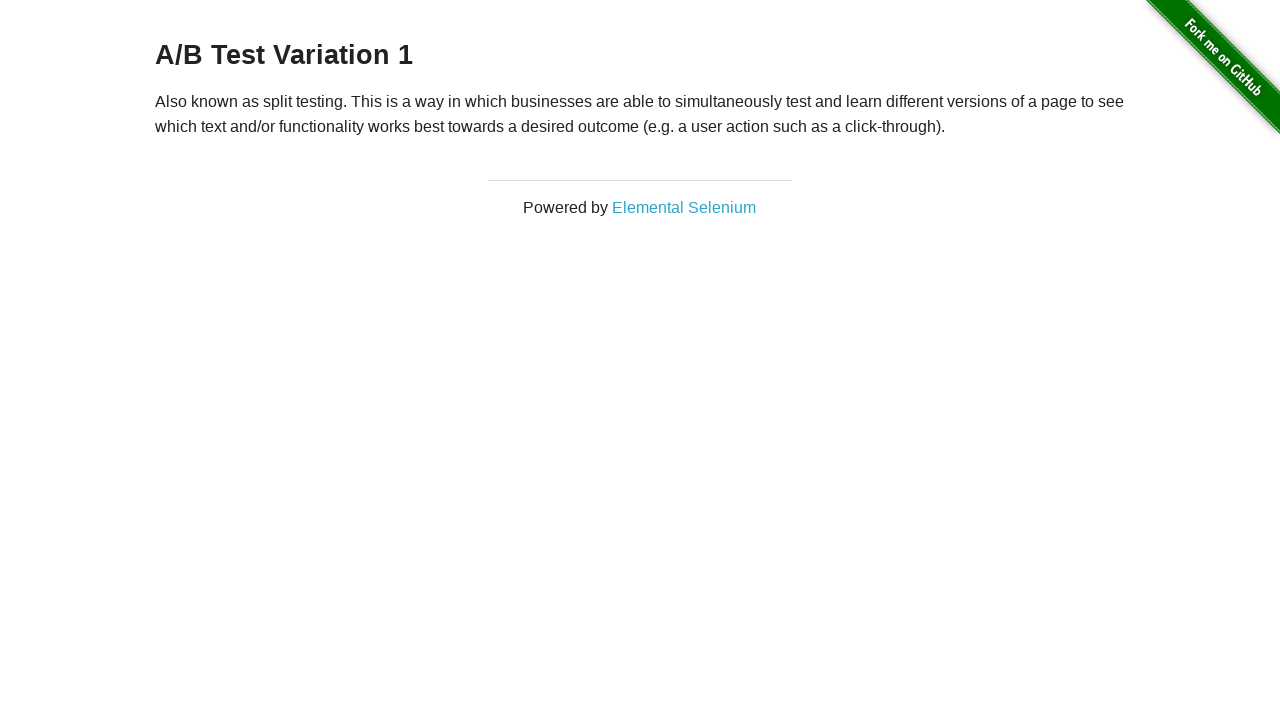

Added optimizelyOptOut cookie to forge opt-out from A/B test
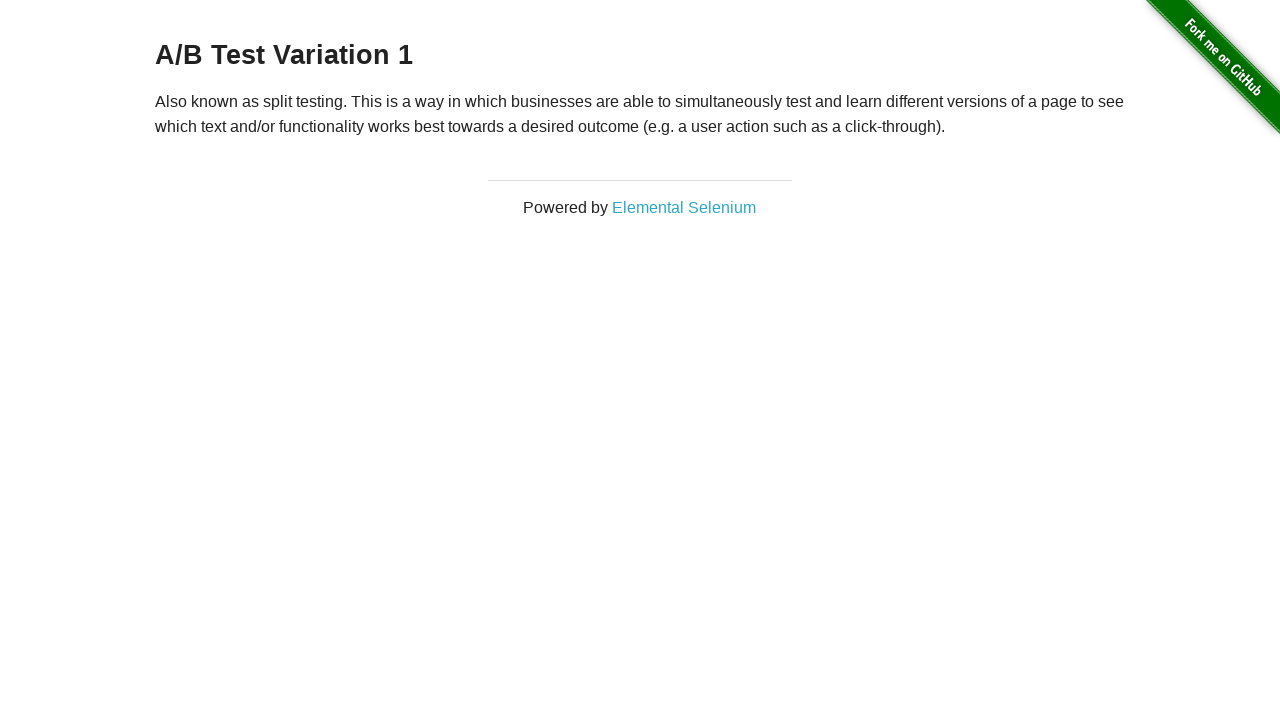

Refreshed page to apply opt-out cookie
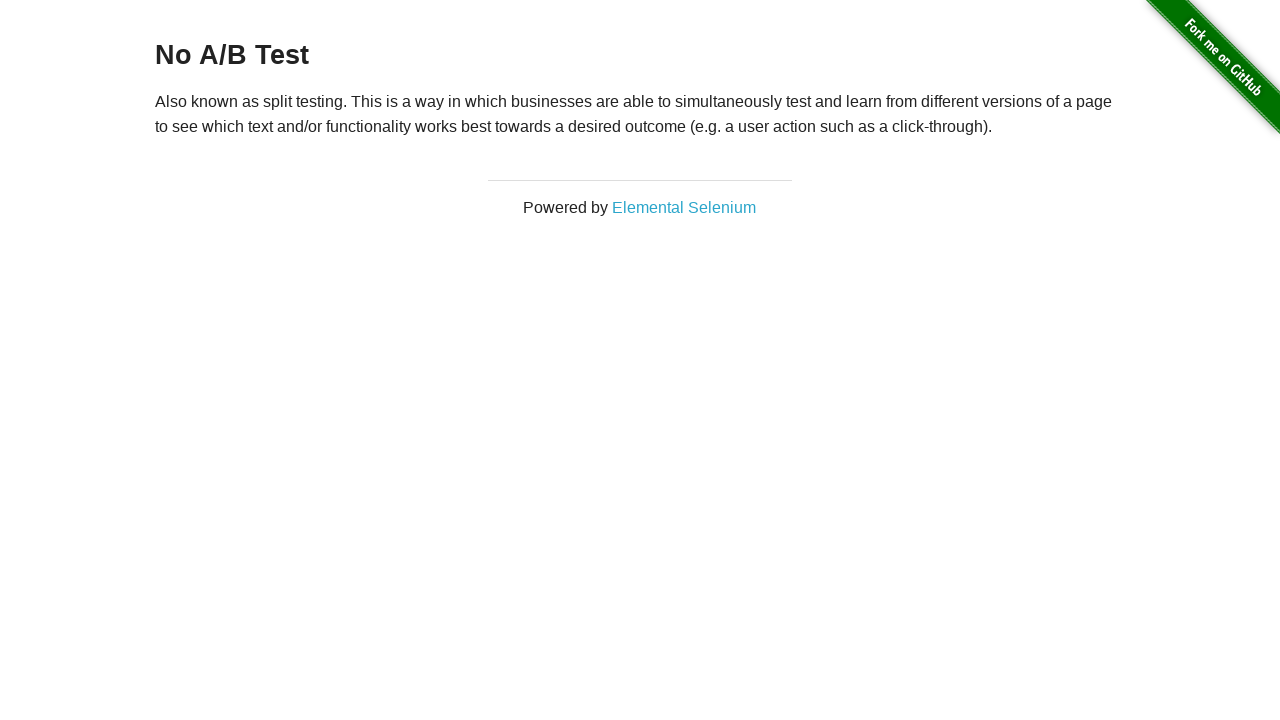

Waited for h3 heading to load after page refresh
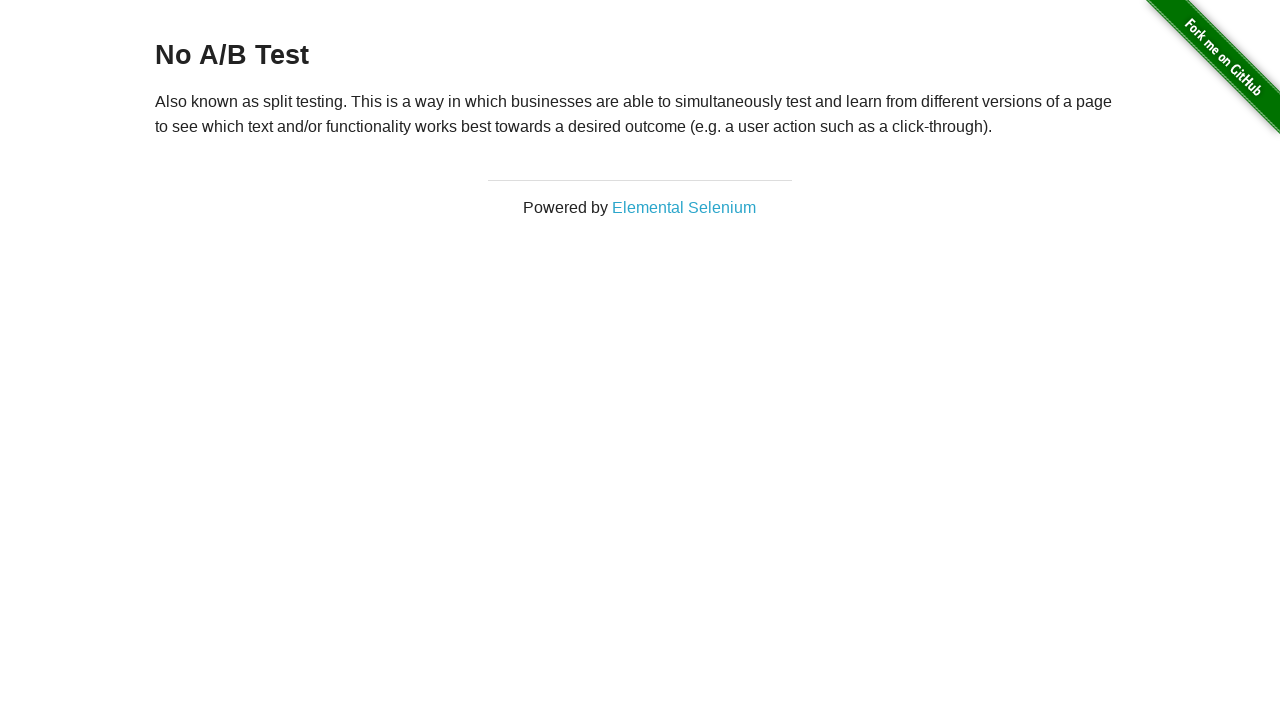

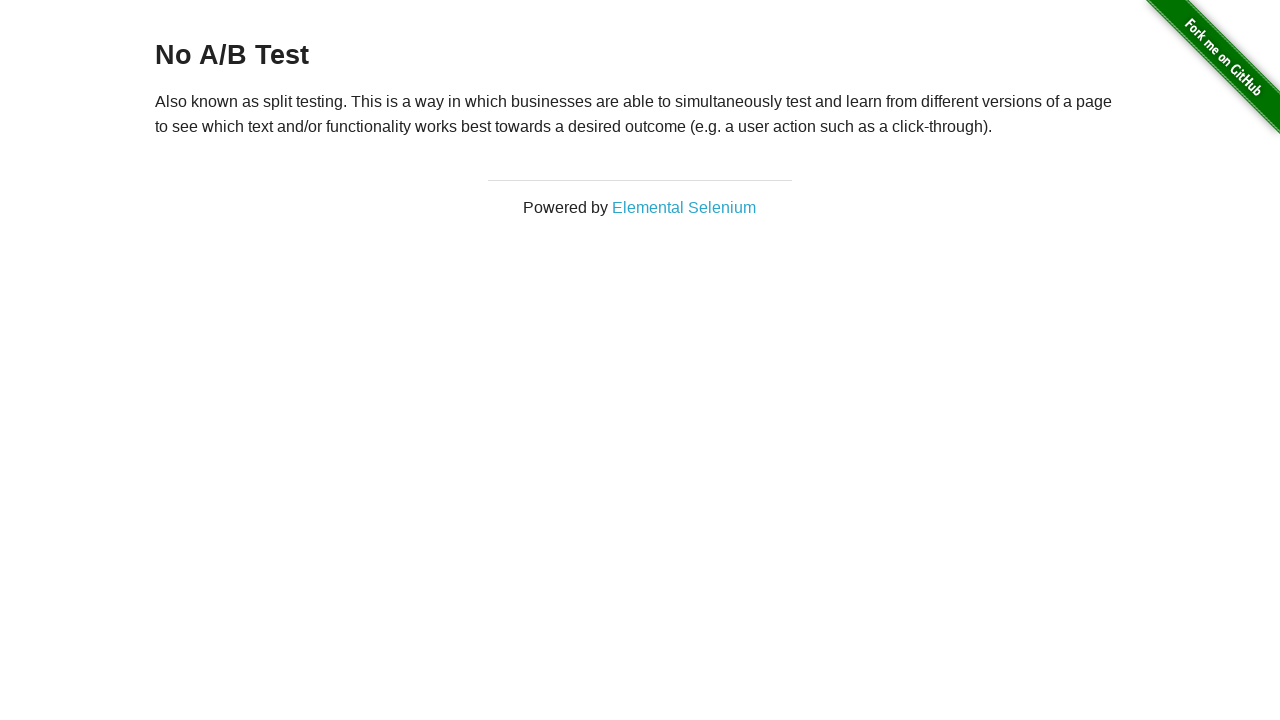